Tests mouse hover functionality by hovering over an avatar image and verifying that the hidden caption/additional information becomes visible.

Starting URL: http://the-internet.herokuapp.com/hovers

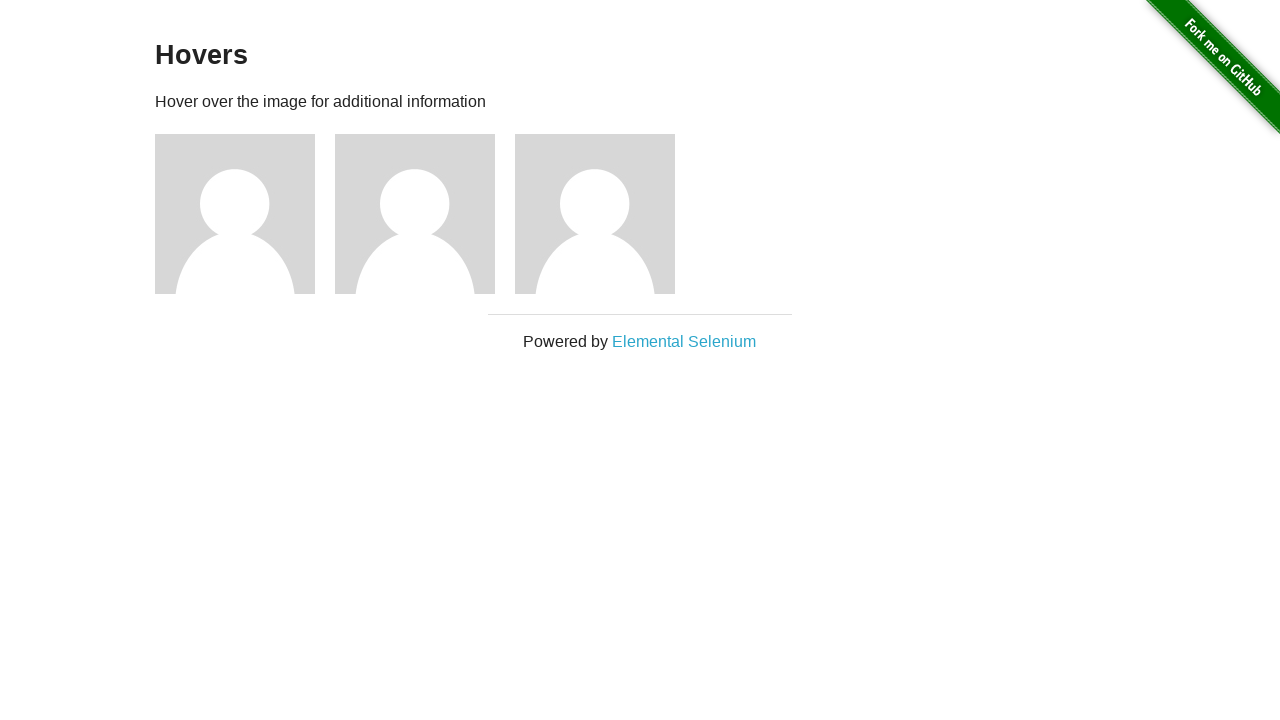

Located the first avatar figure element
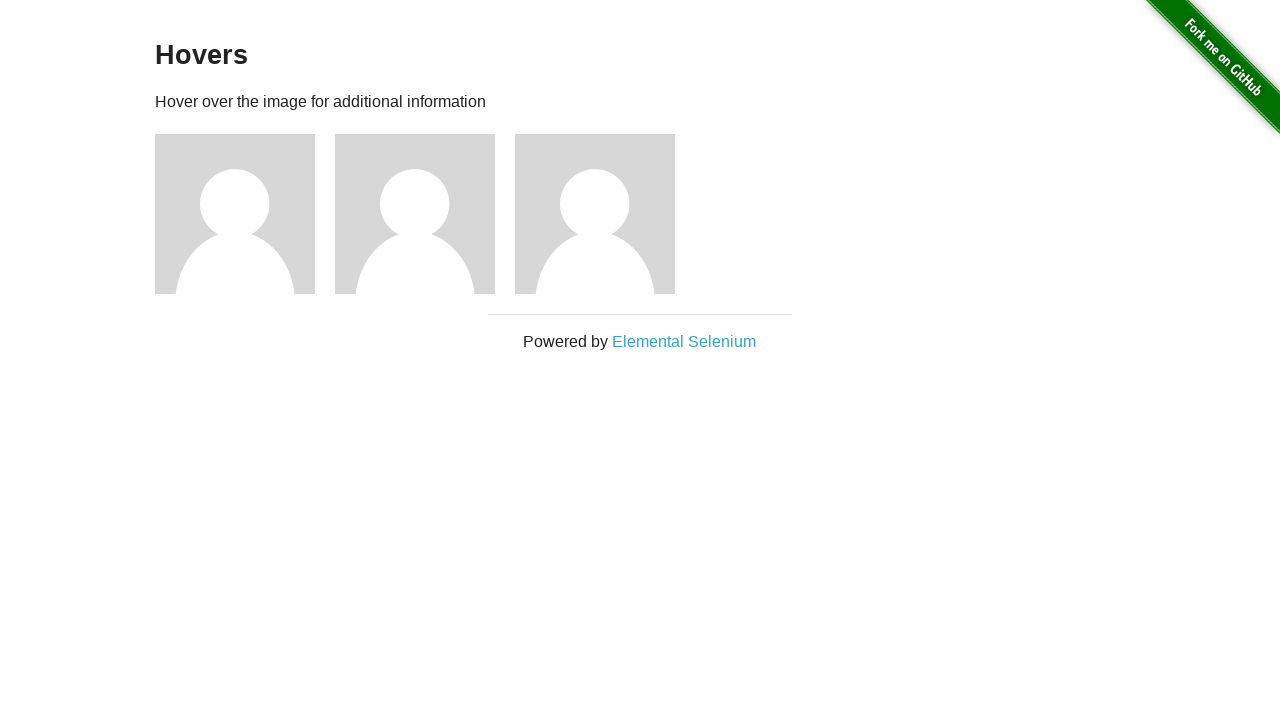

Hovered over the avatar image at (245, 214) on .figure >> nth=0
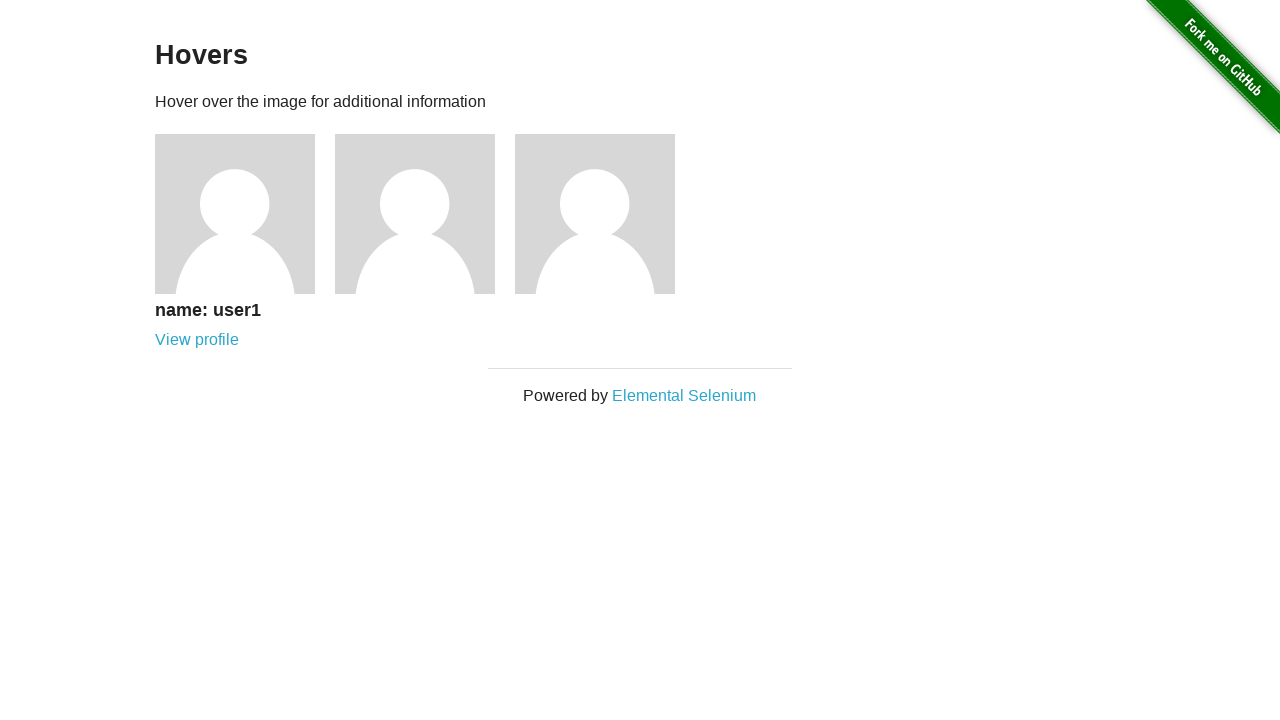

Caption element appeared after hover
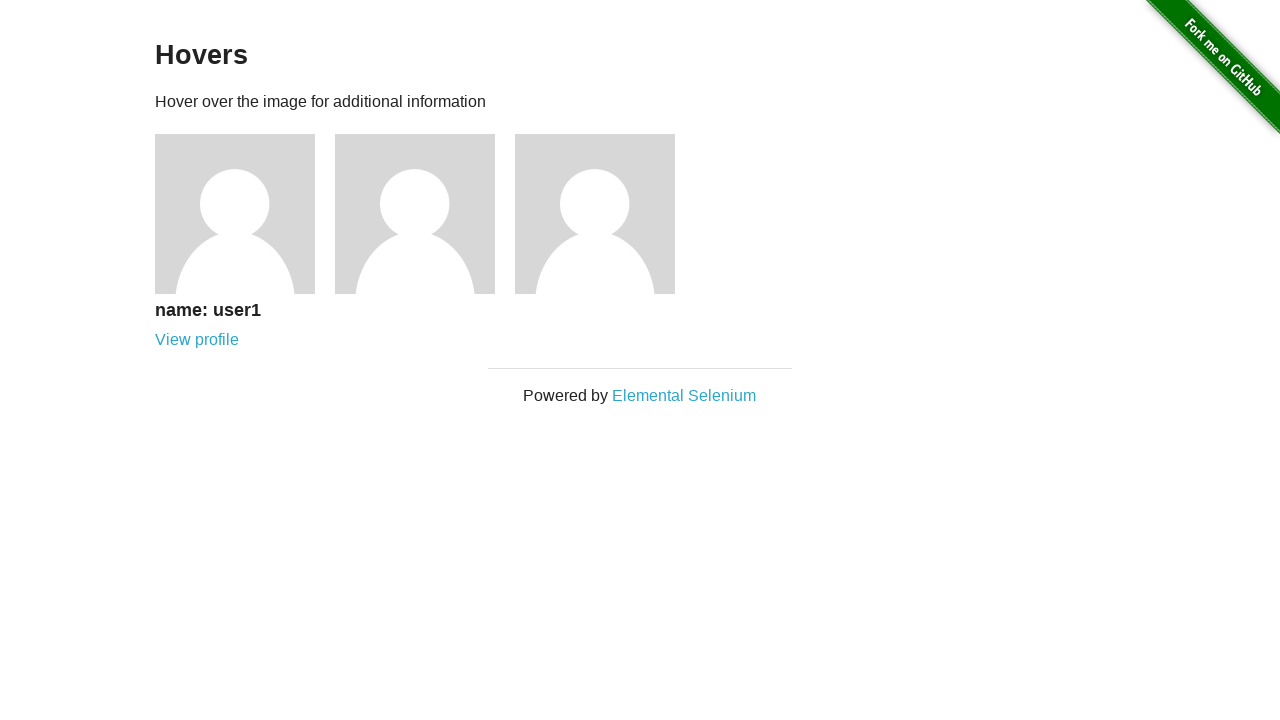

Verified that the caption is visible
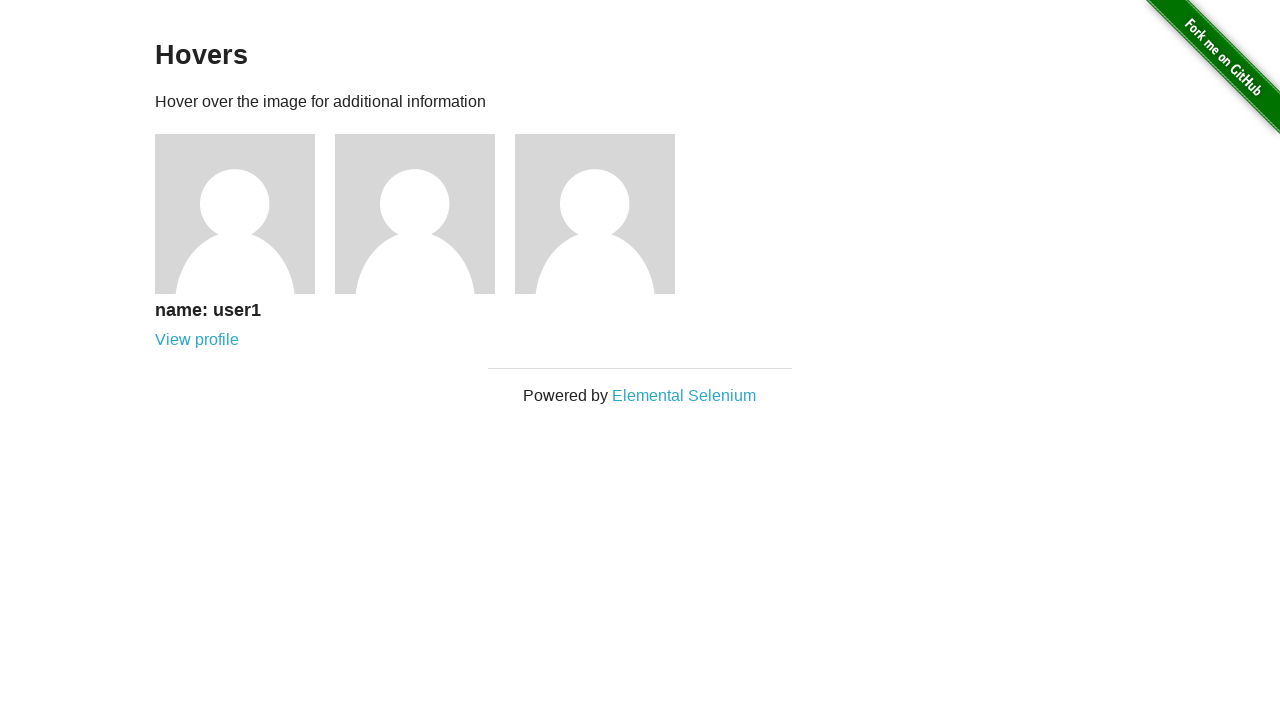

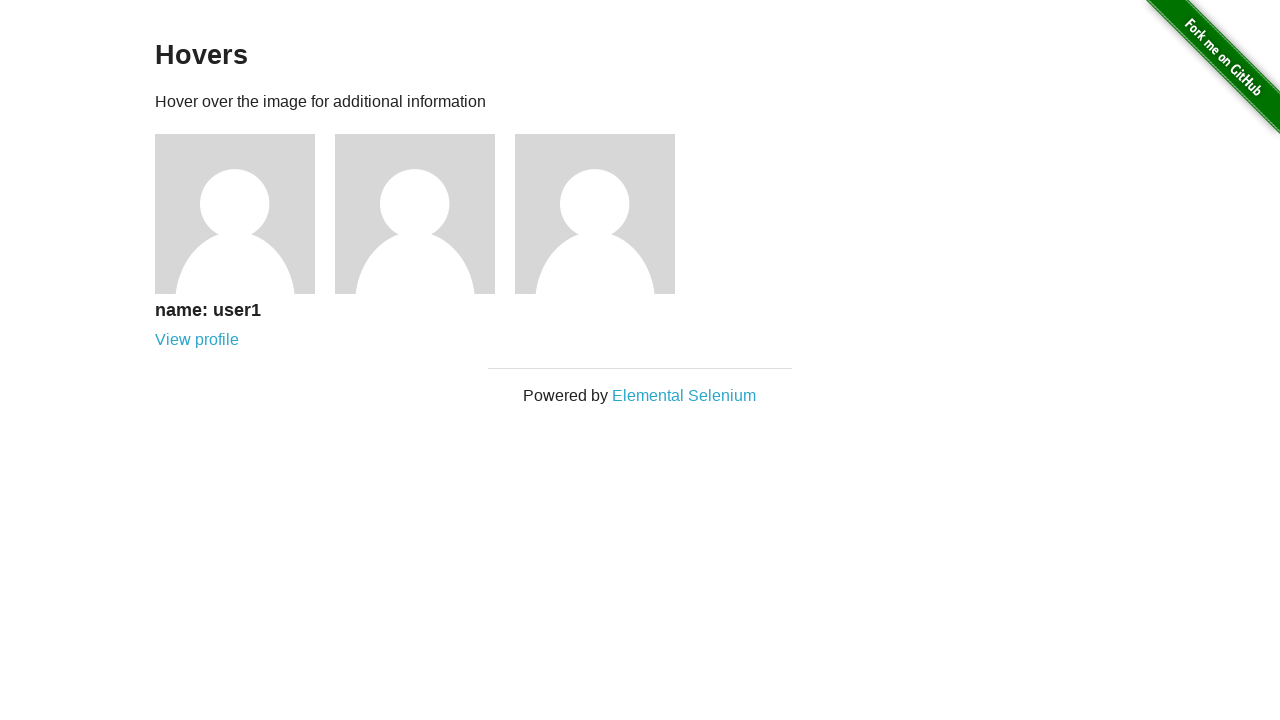